Tests drag and drop functionality on jQueryUI's droppable demo by dragging an element and dropping it onto a target area within an iframe

Starting URL: https://jqueryui.com/droppable/

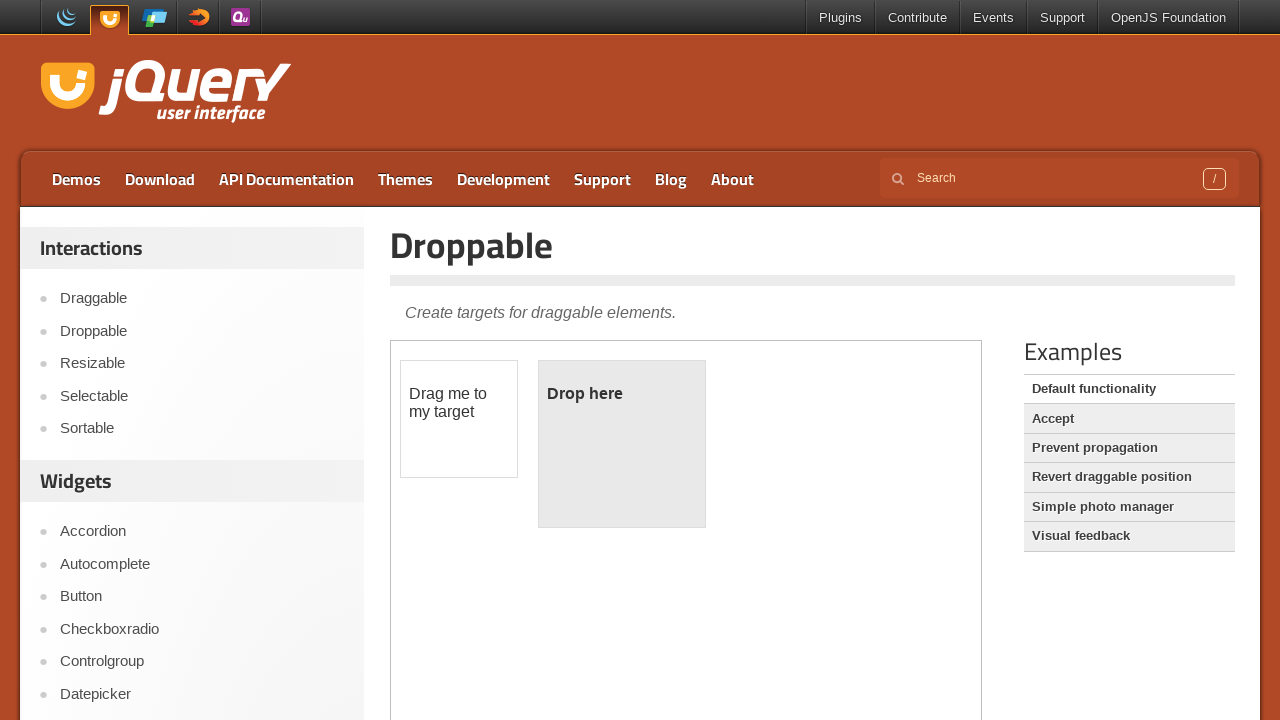

Located the demo iframe containing droppable elements
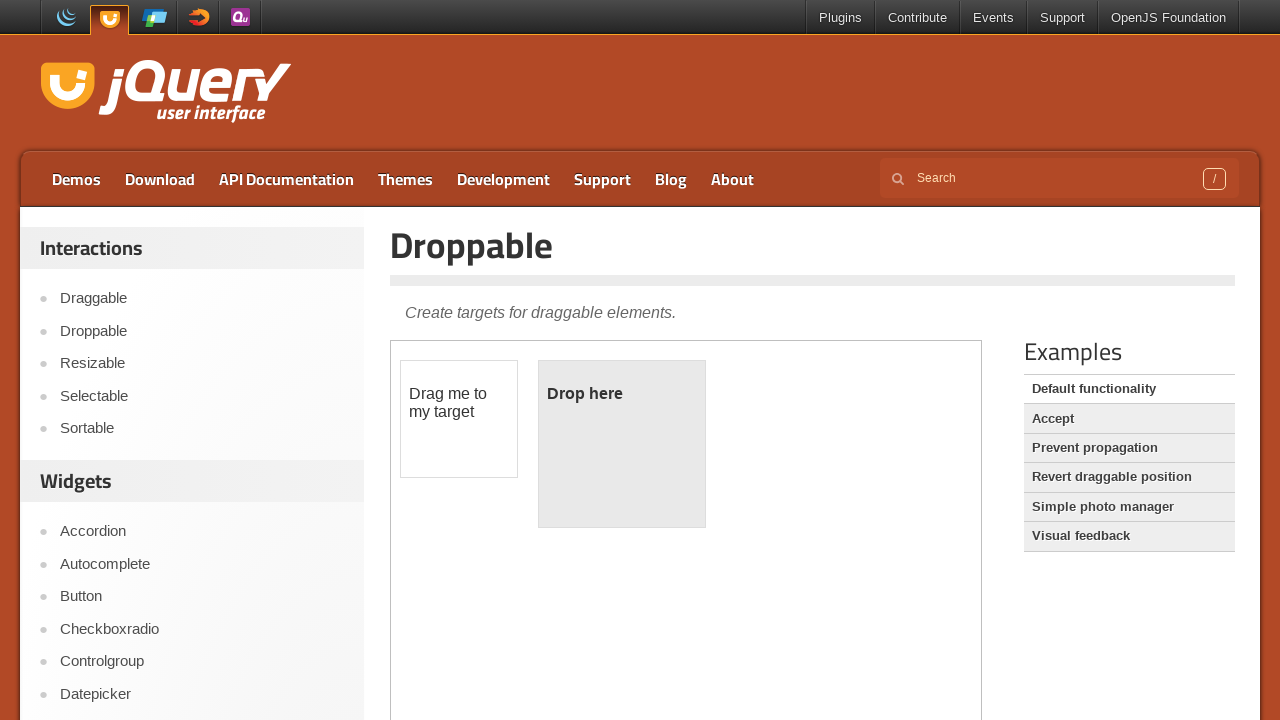

Located the draggable element within the iframe
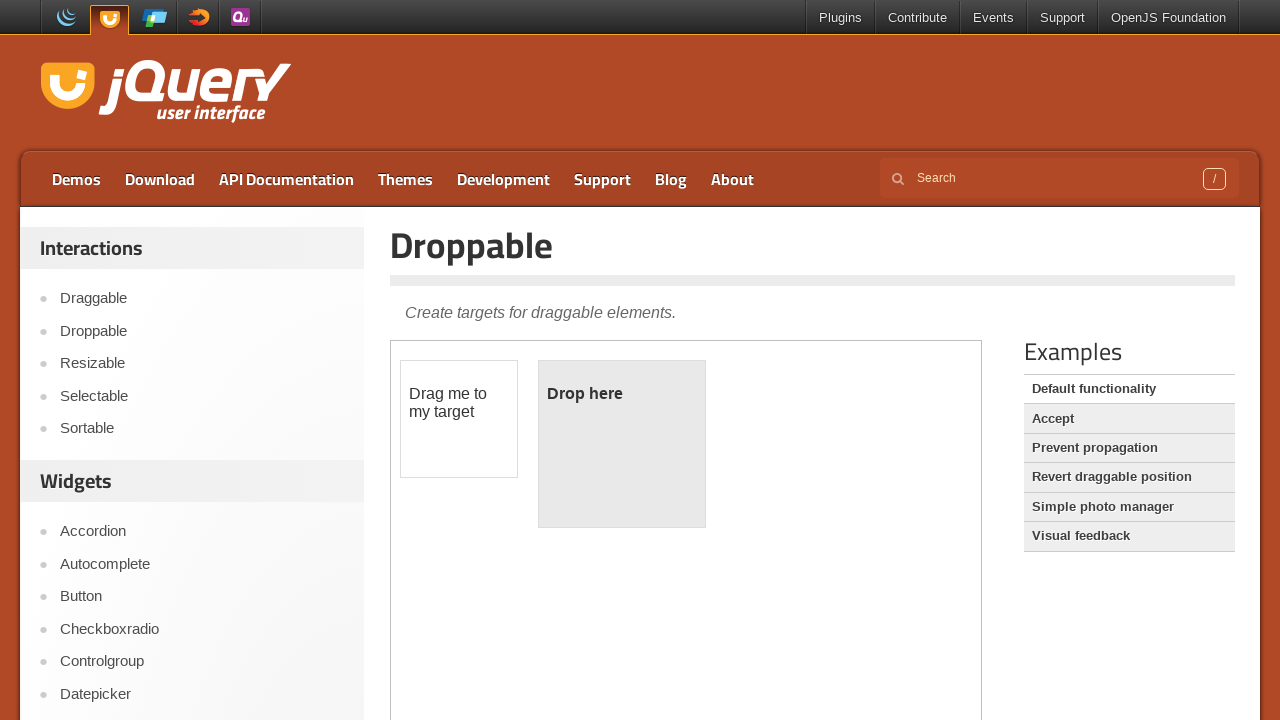

Located the droppable target area within the iframe
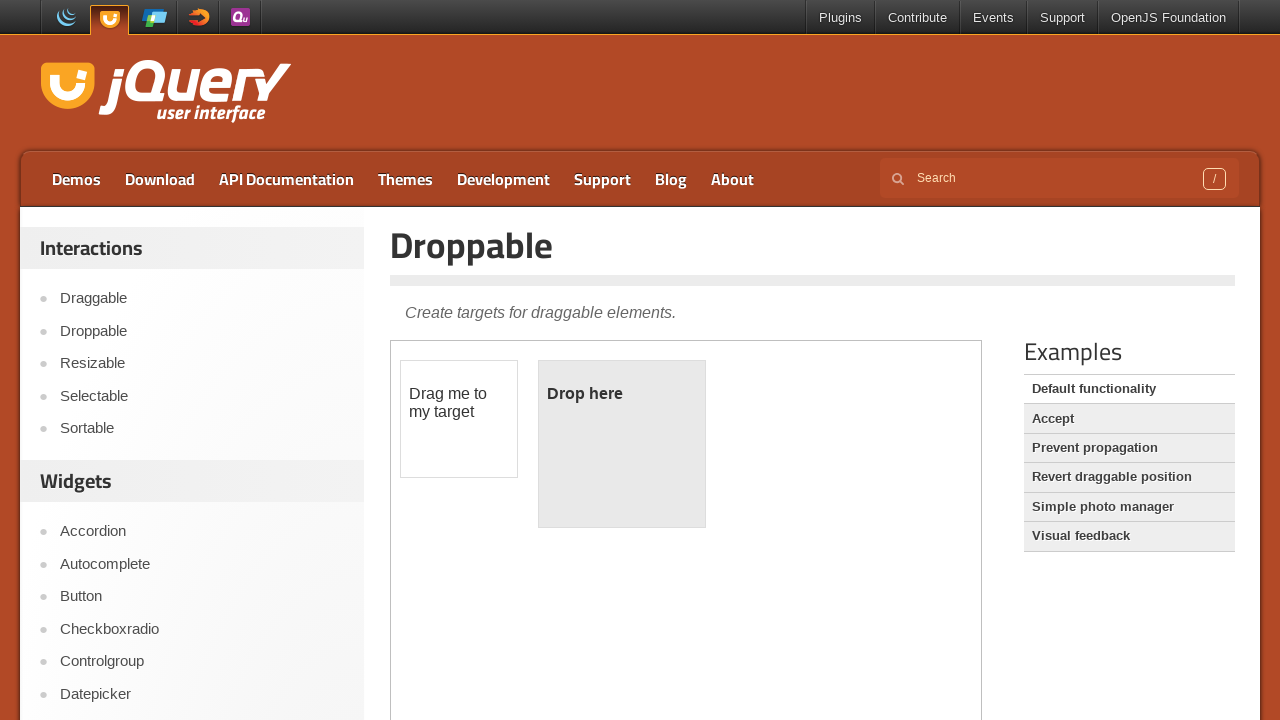

Dragged the draggable element and dropped it onto the droppable target area at (622, 444)
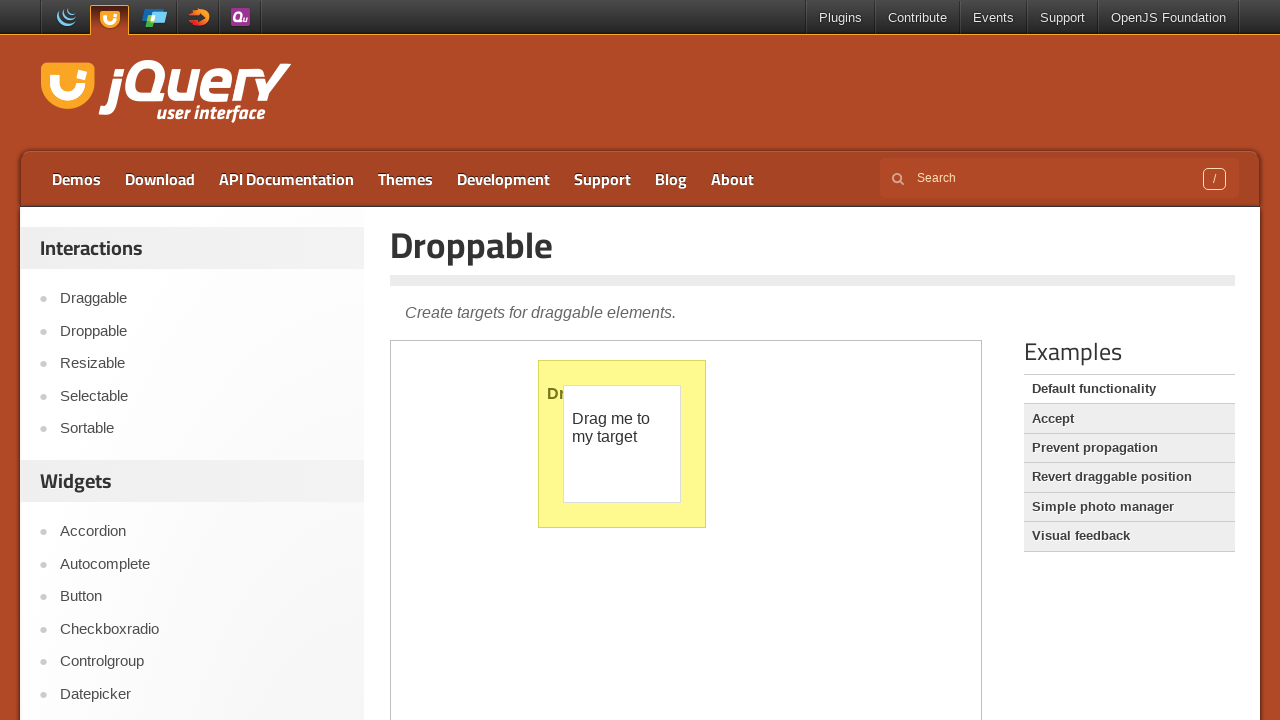

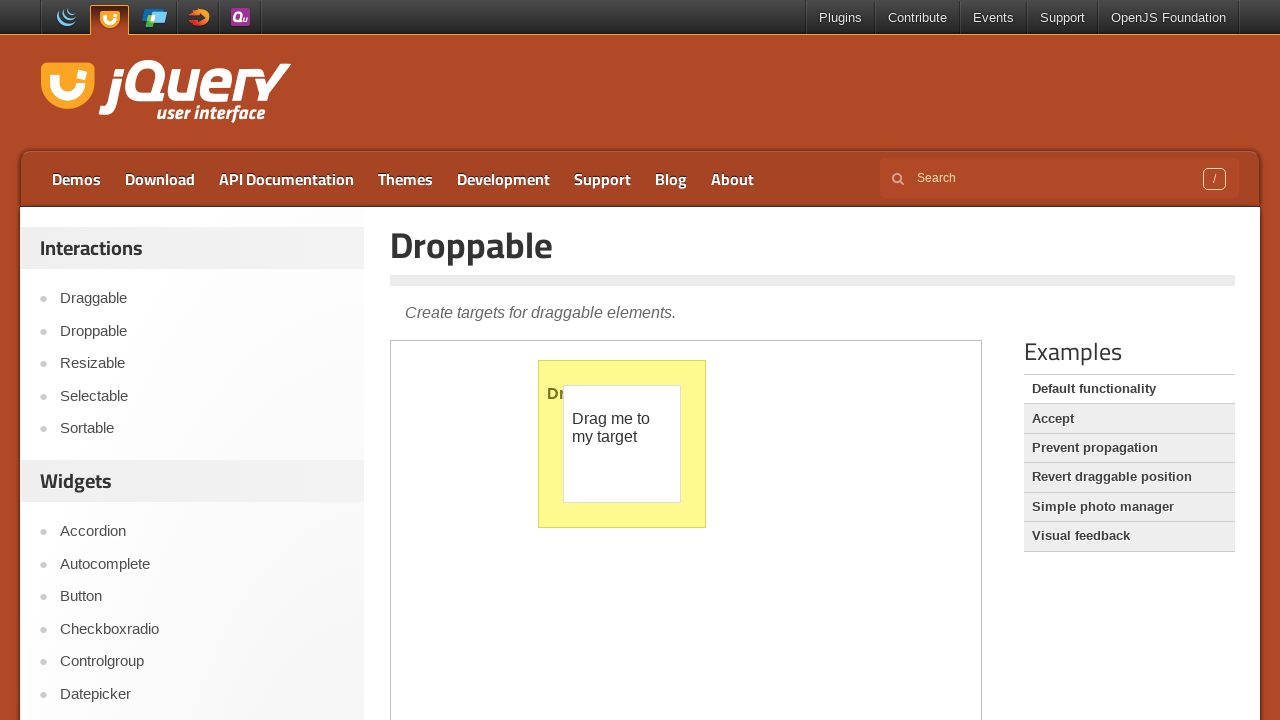